Tests date picker functionality by clicking on the date input and selecting today's date

Starting URL: https://testautomationpractice.blogspot.com/

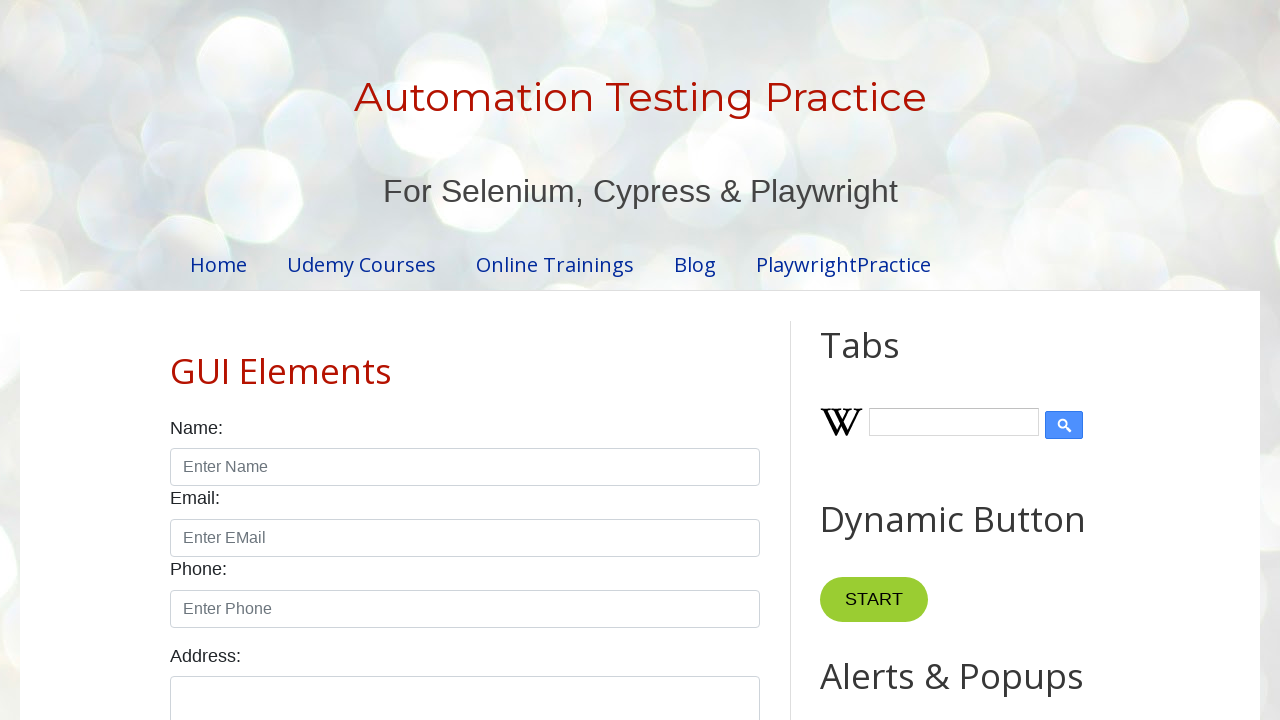

Clicked on the date picker input to open it at (515, 360) on #datepicker
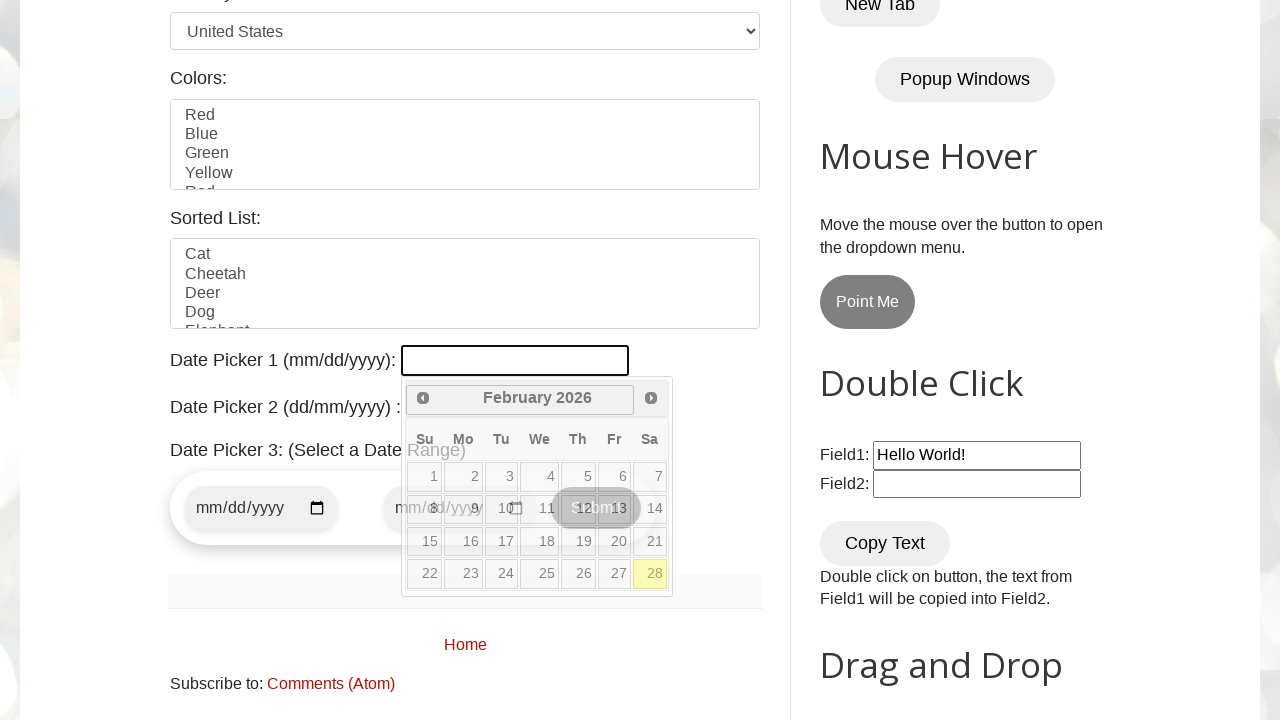

Selected today's date from the date picker at (650, 574) on .ui-state-default.ui-state-highlight
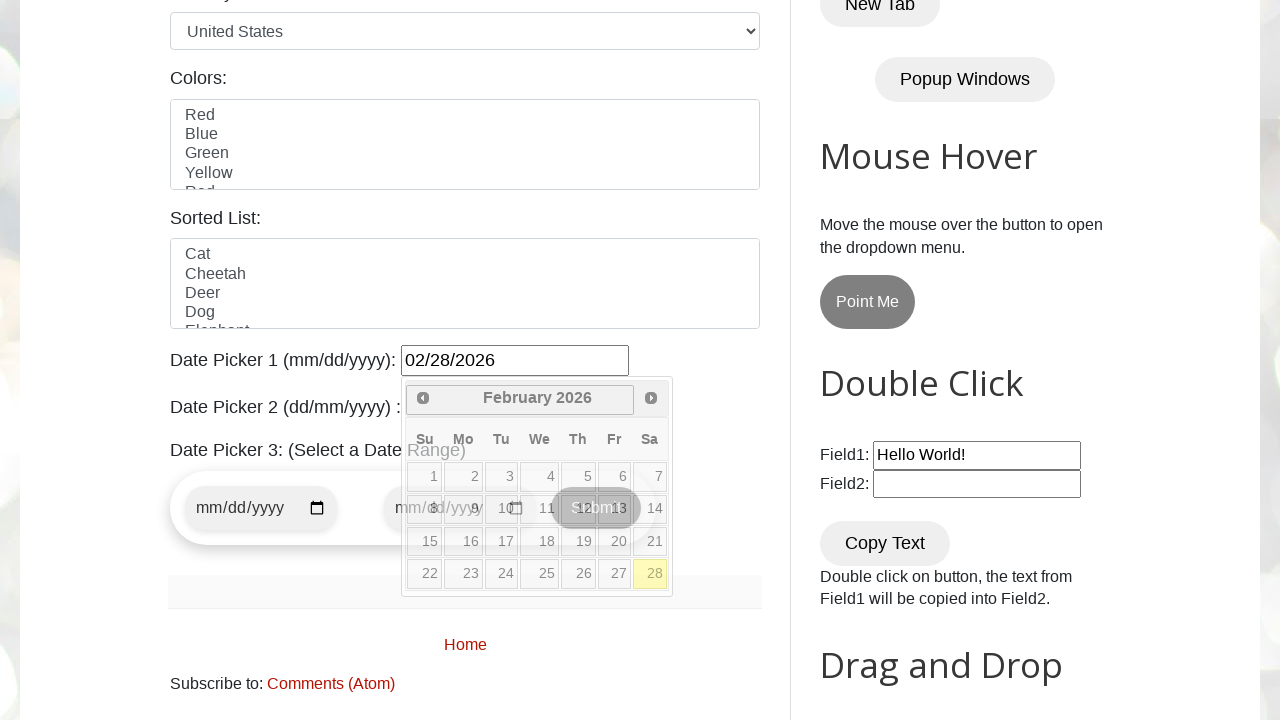

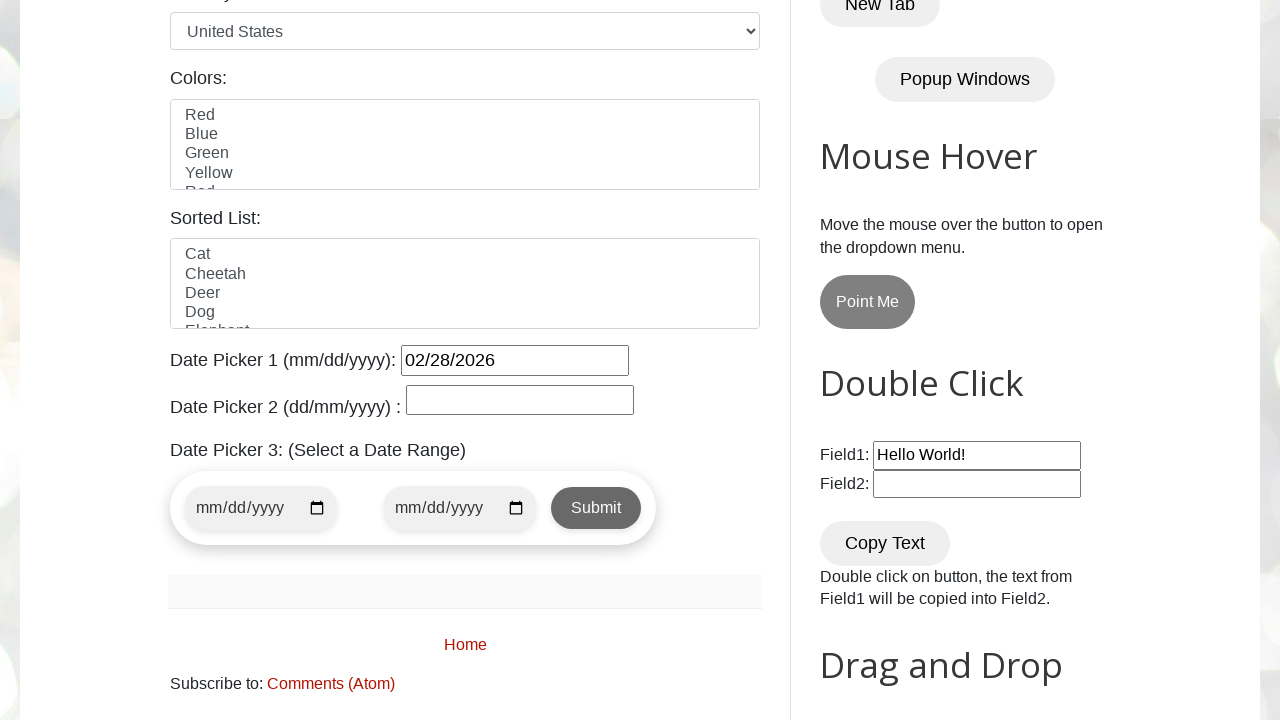